Tests autocomplete/auto-suggestion functionality by typing partial text and selecting a country from the dropdown suggestions

Starting URL: https://rahulshettyacademy.com/AutomationPractice/

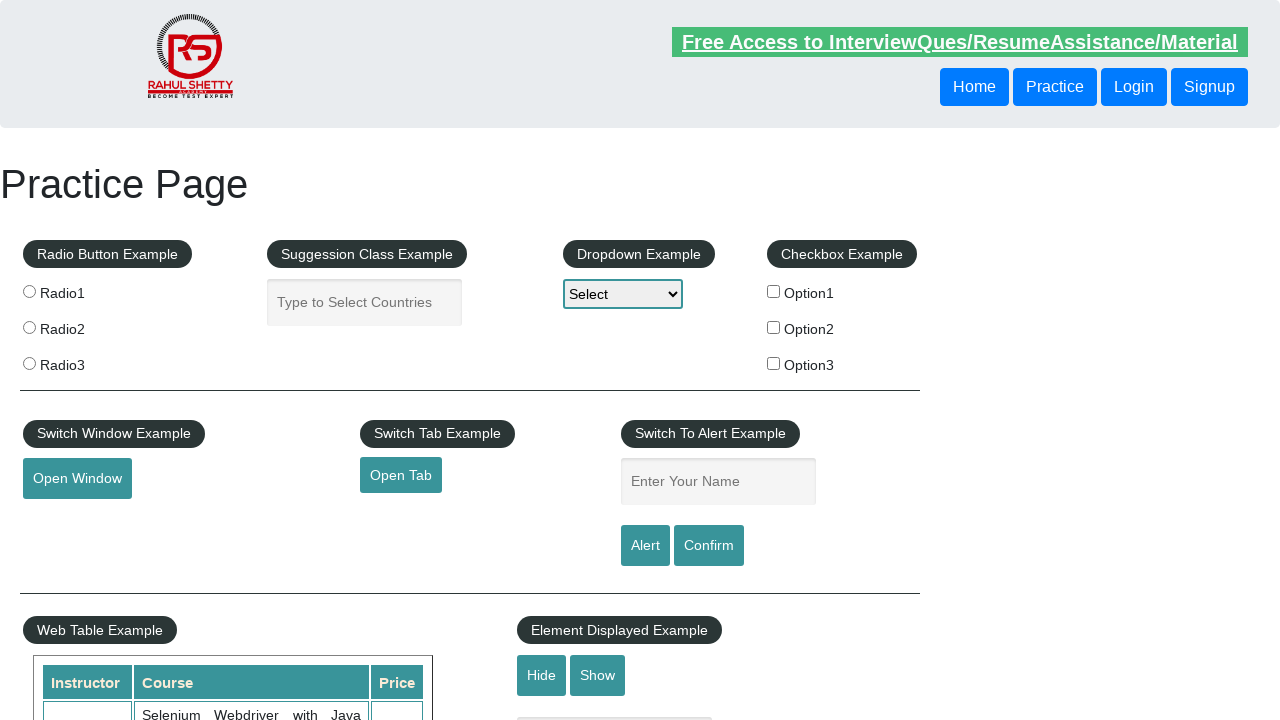

Filled autocomplete field with partial text 'In' on input#autocomplete
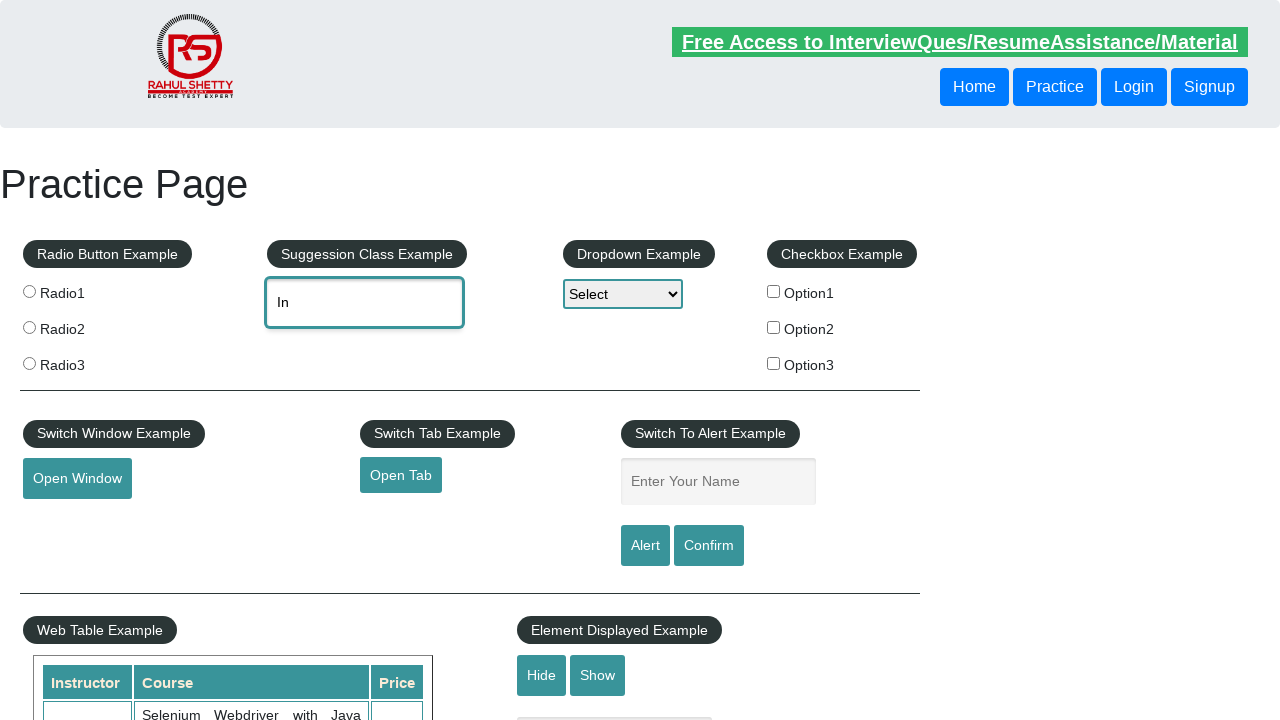

Autocomplete suggestions dropdown appeared
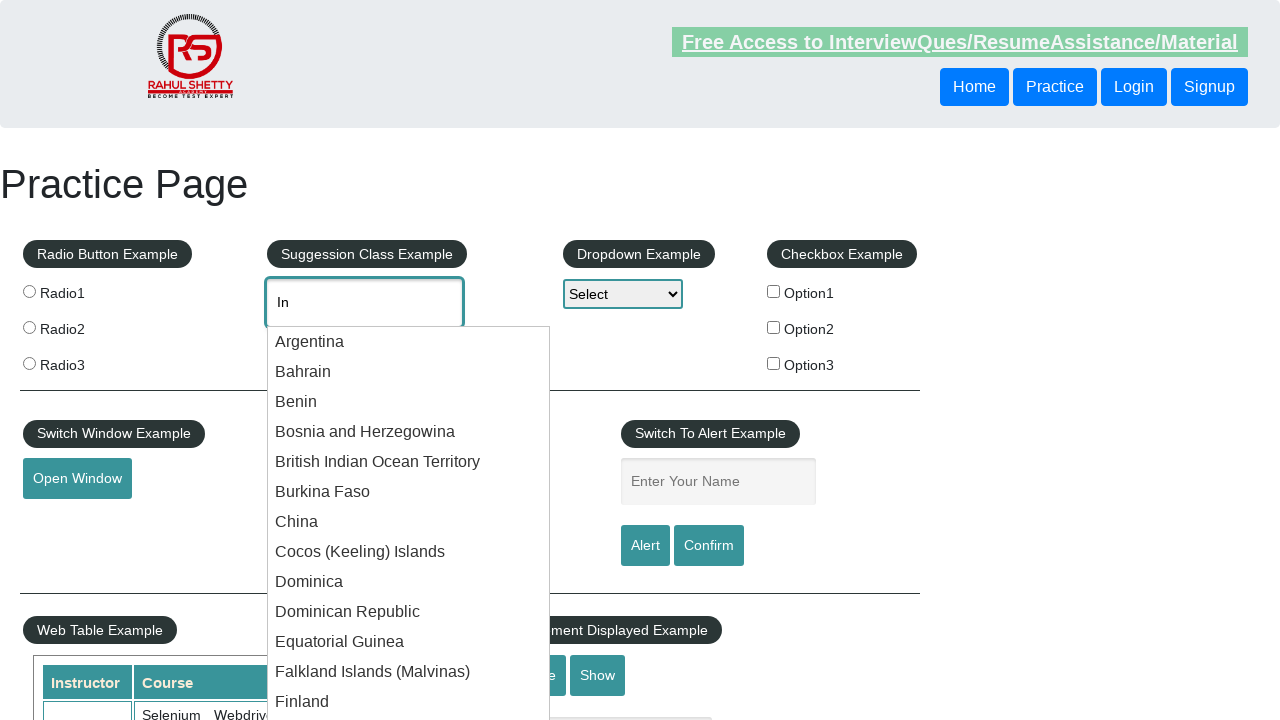

Selected 'India' from autocomplete dropdown suggestions at (409, 462) on .ui-menu-item div:text('India')
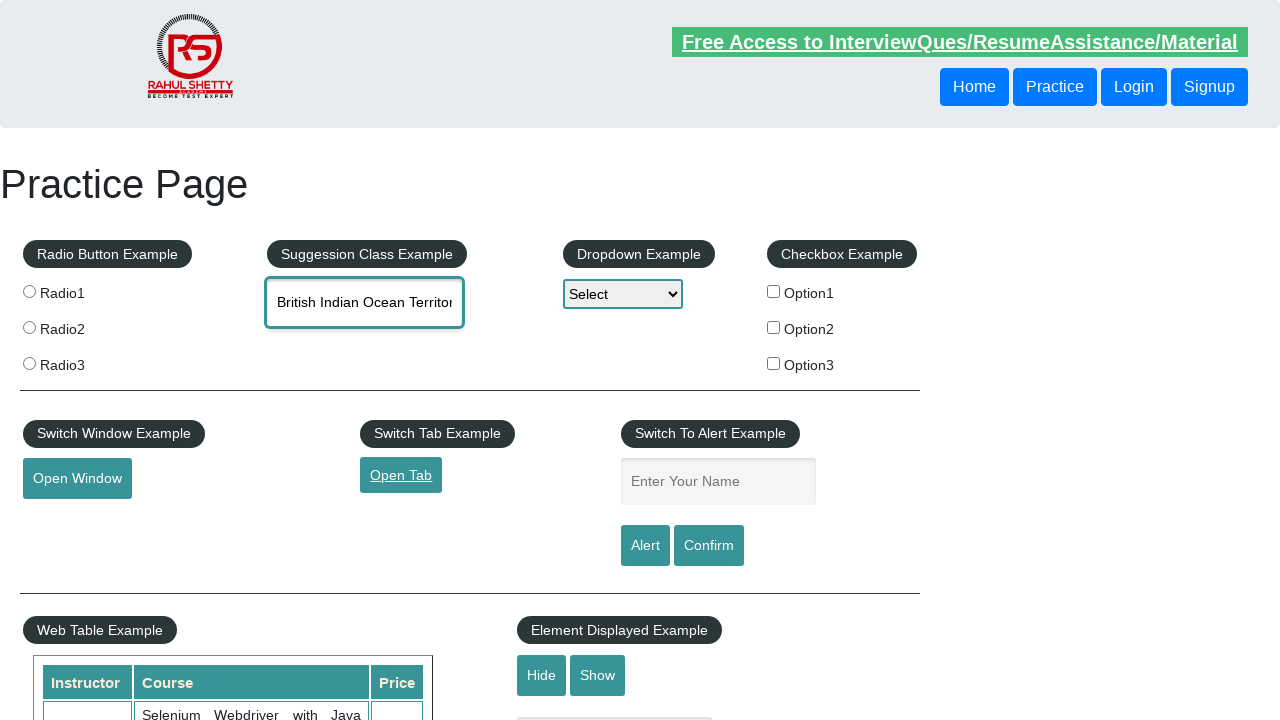

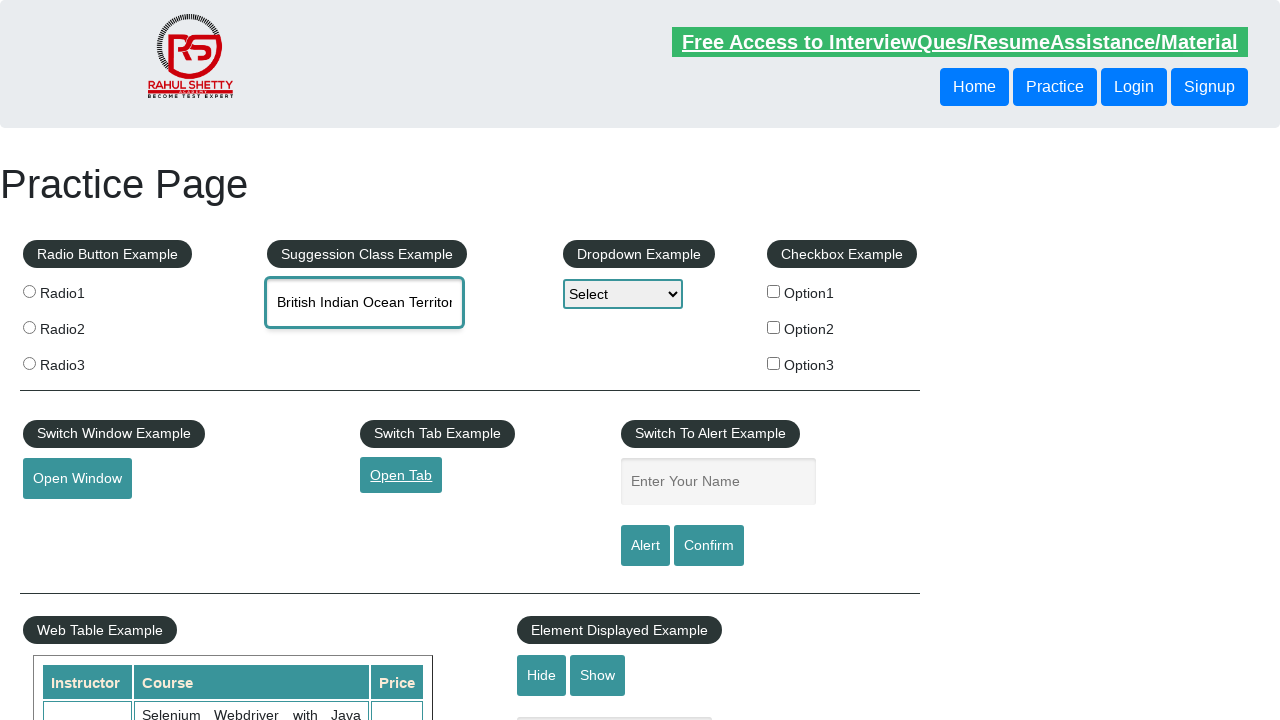